Tests drag and drop functionality on the jQuery UI droppable demo page by dragging an element and dropping it onto a target area within an iframe

Starting URL: https://jqueryui.com/droppable/

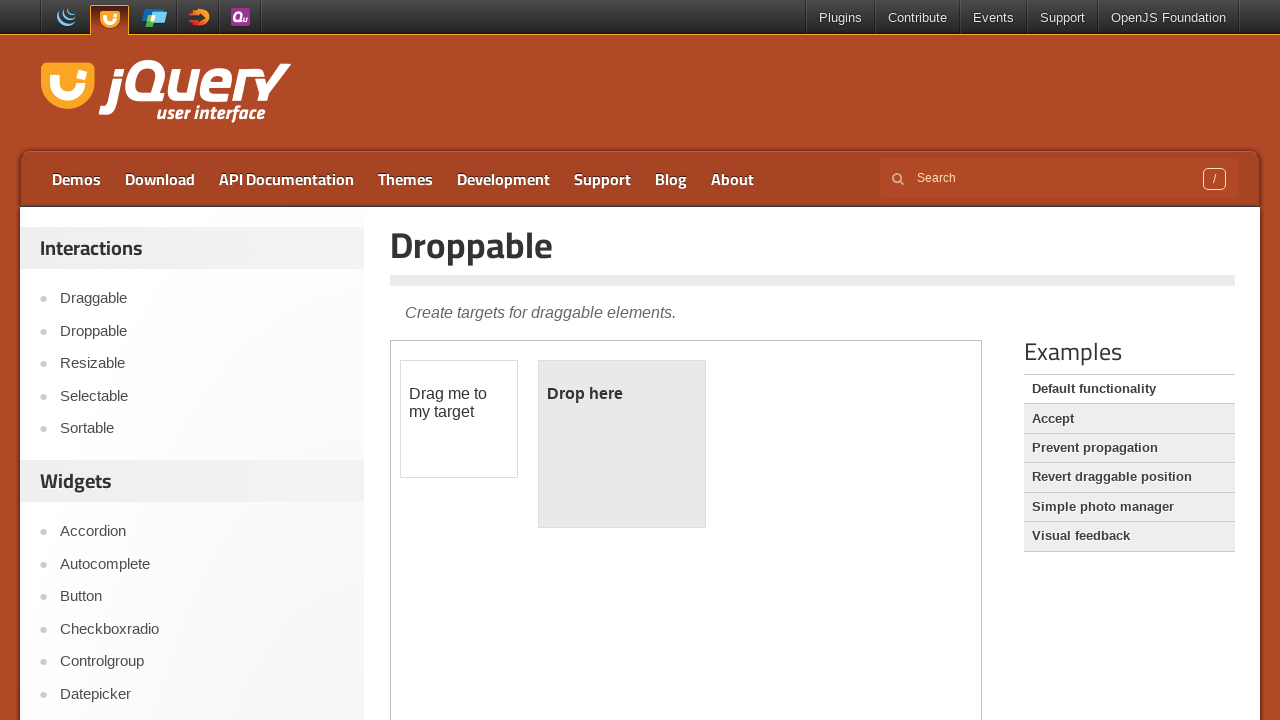

Located the demo iframe on the jQuery UI droppable page
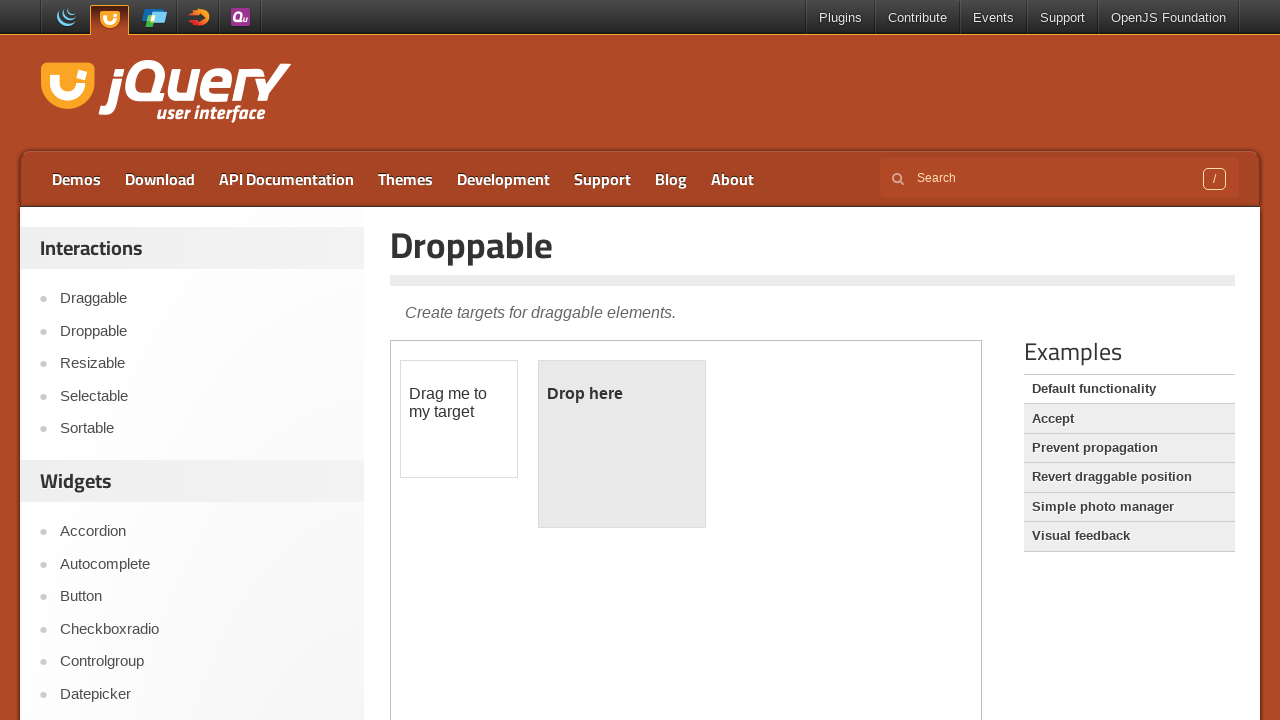

Located the draggable element within the iframe
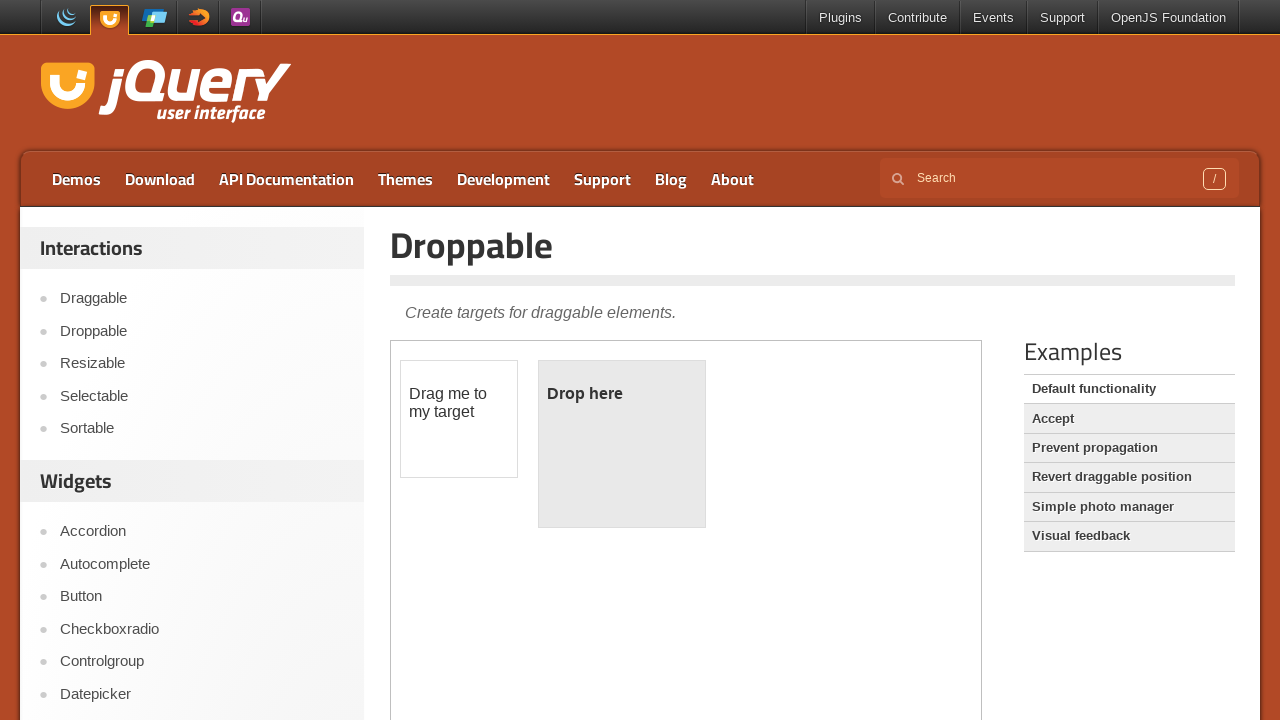

Located the droppable target element within the iframe
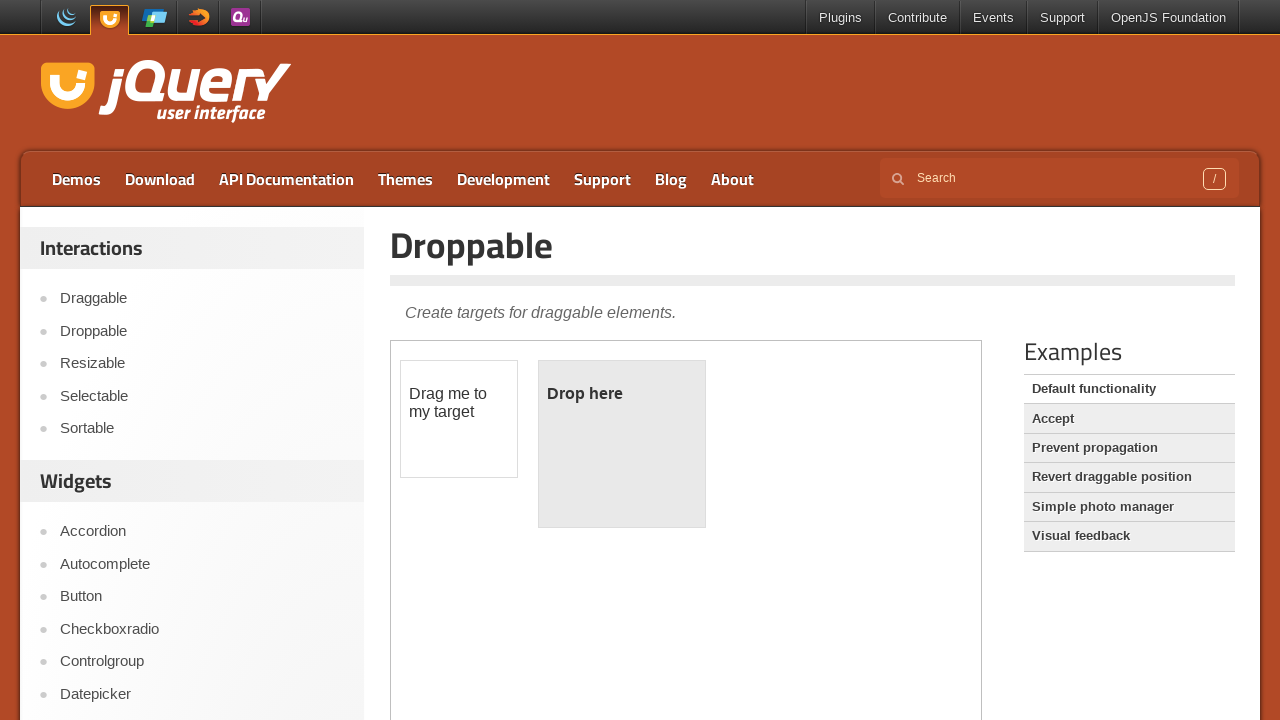

Dragged the draggable element and dropped it onto the droppable target at (622, 444)
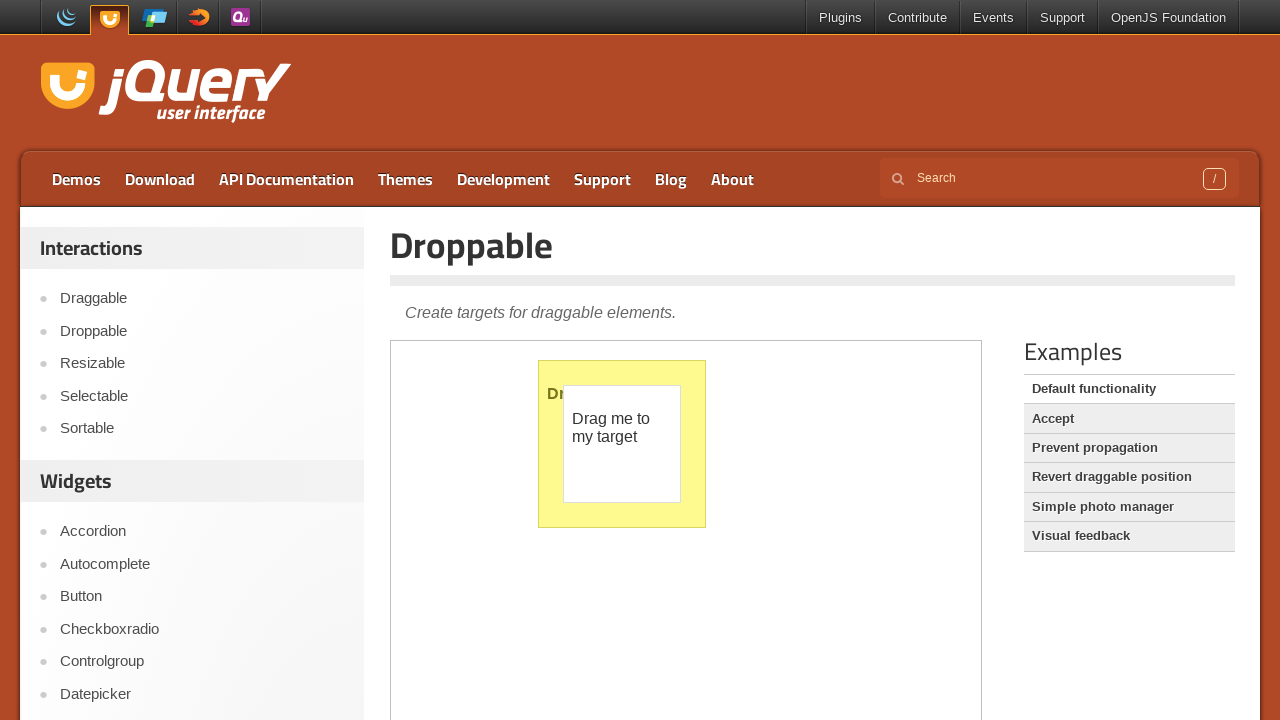

Verified the droppable element is visible after drop action
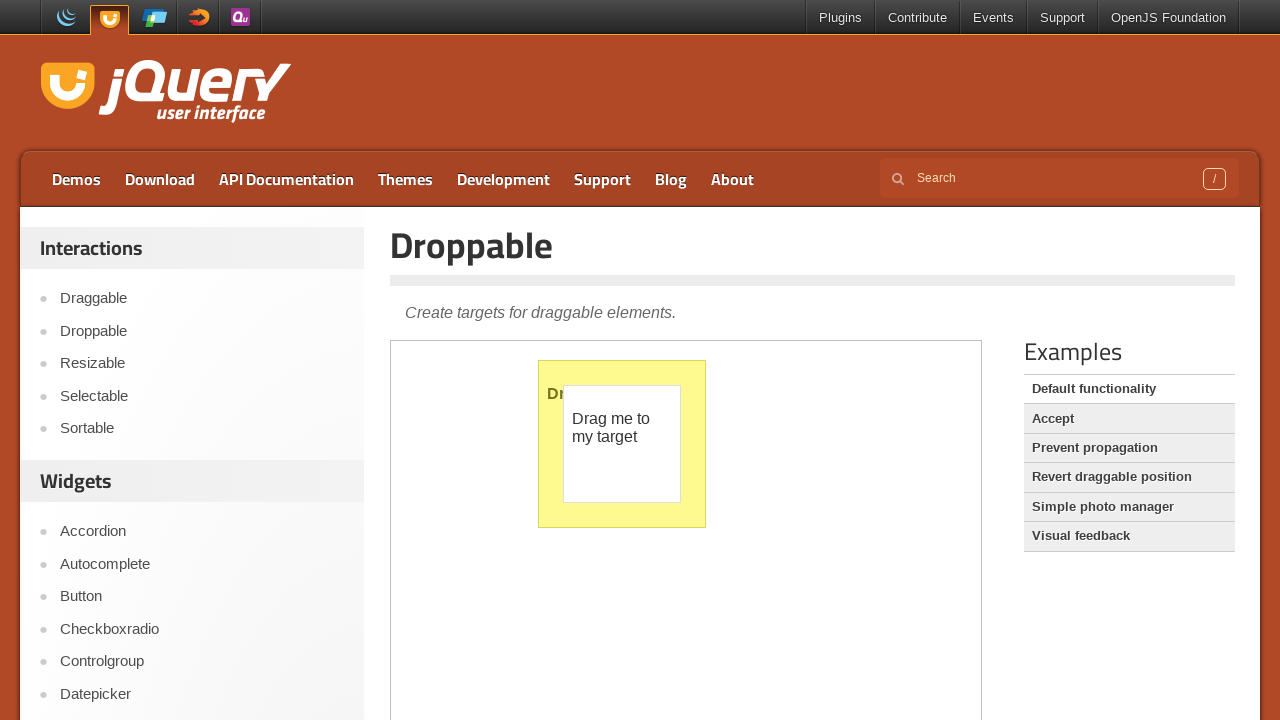

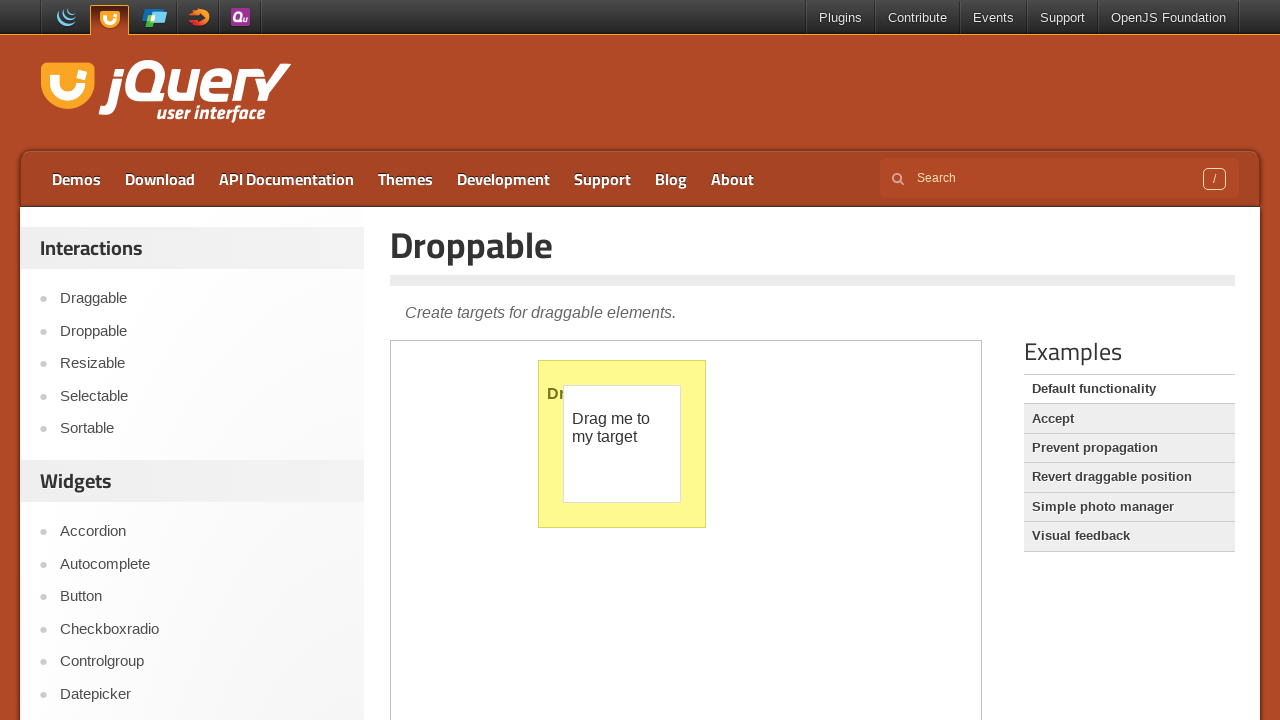